Opens W3Schools homepage, searches for HTML Tutorial and verifies navigation to the HTML Tutorial page

Starting URL: https://www.w3schools.com/

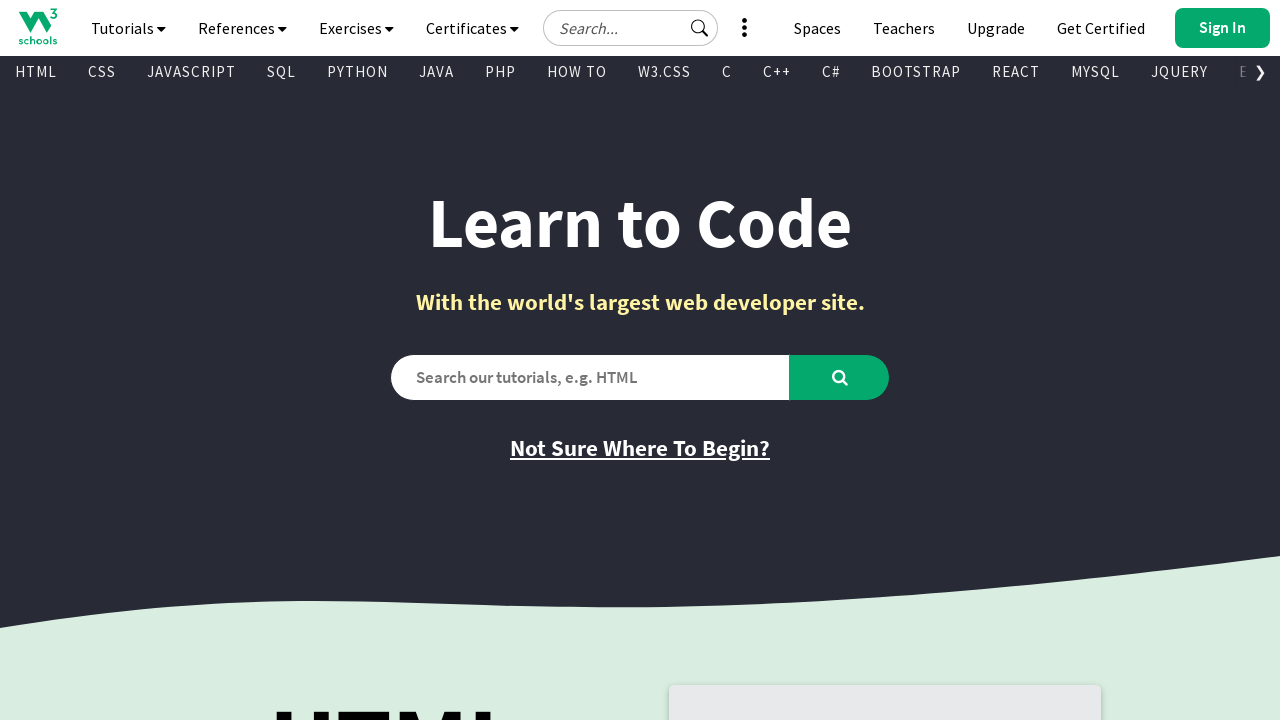

Verified W3Schools homepage title
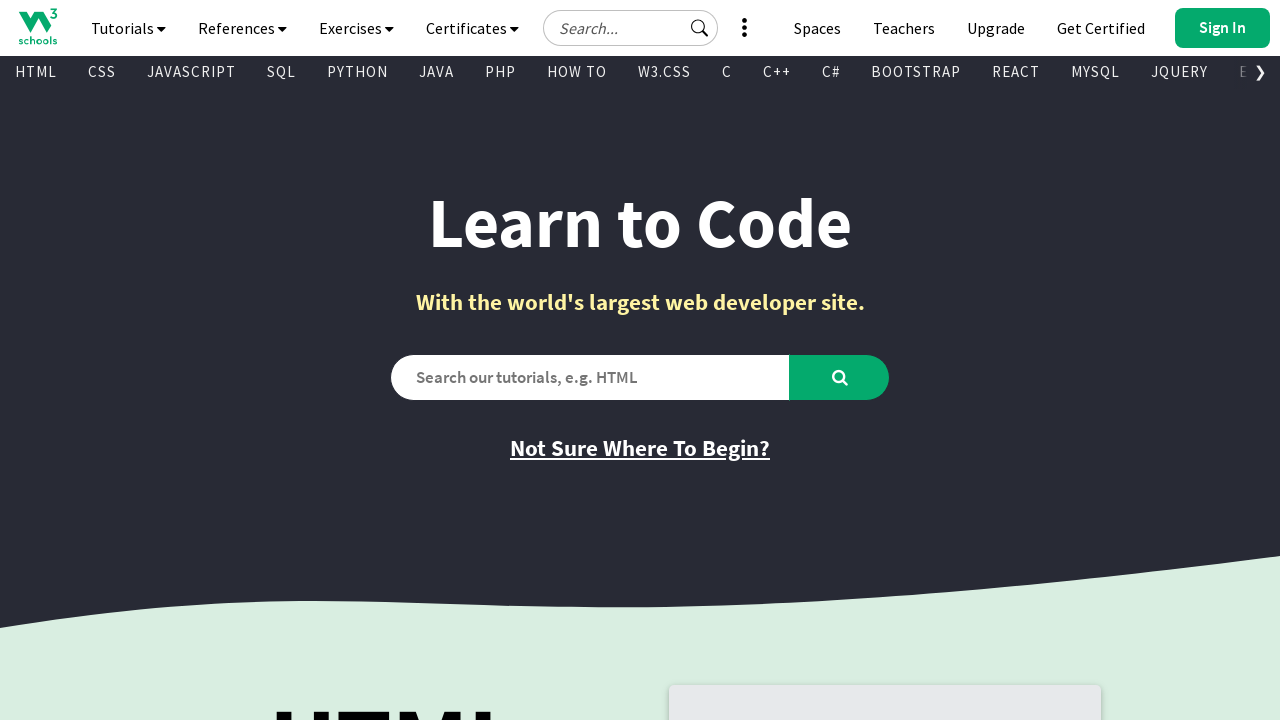

Filled search box with 'HTML Tutorial' on #search2
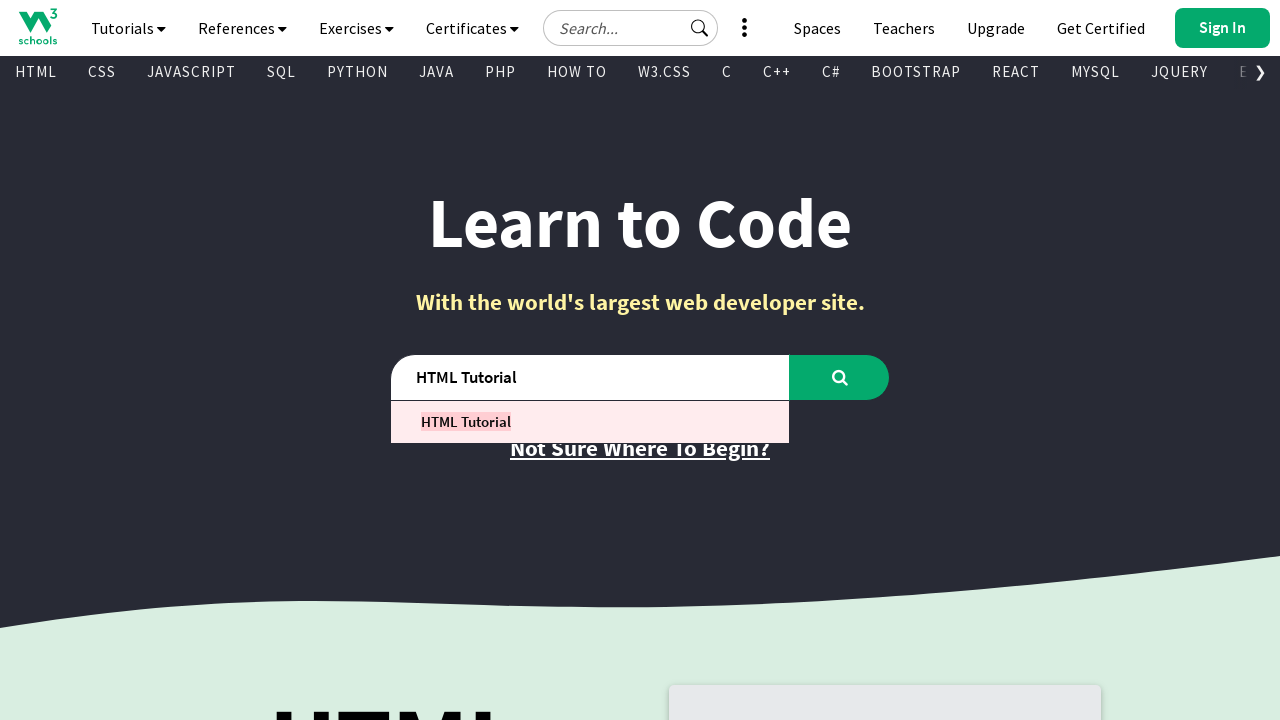

Clicked search button at (840, 377) on #learntocode_searchbtn
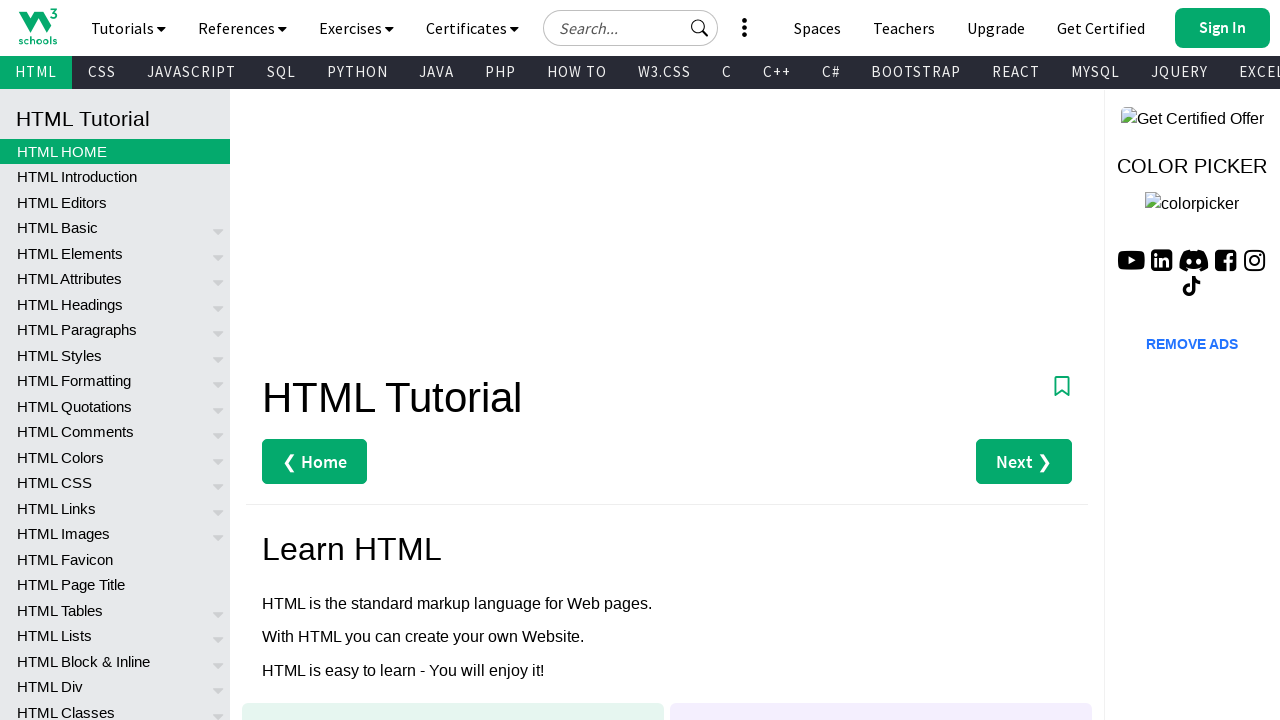

Waited for page to load (domcontentloaded)
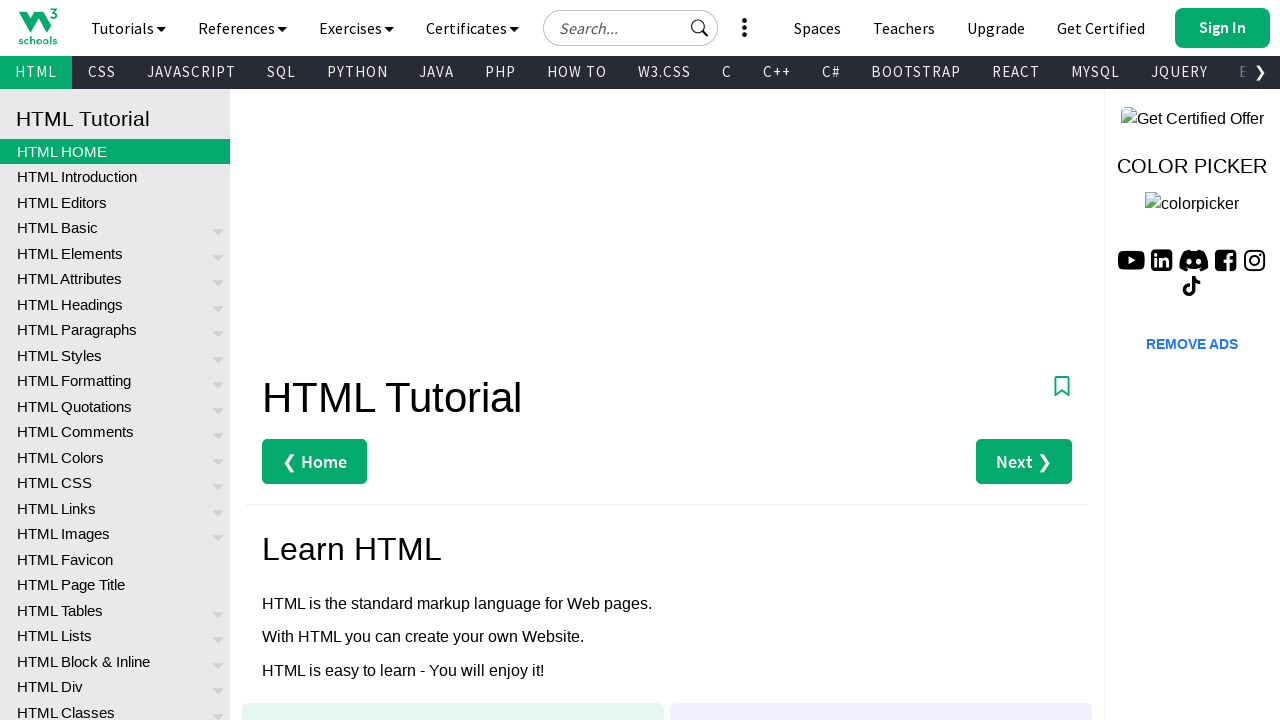

Verified navigation to HTML Tutorial page
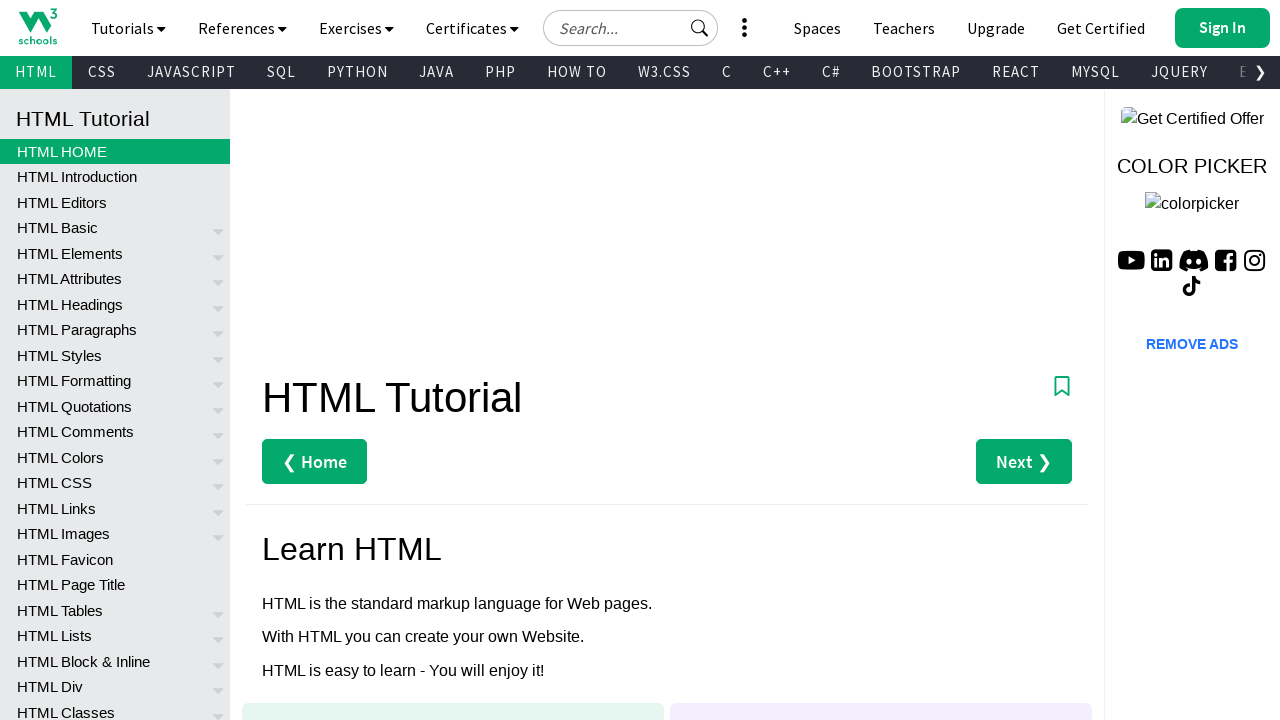

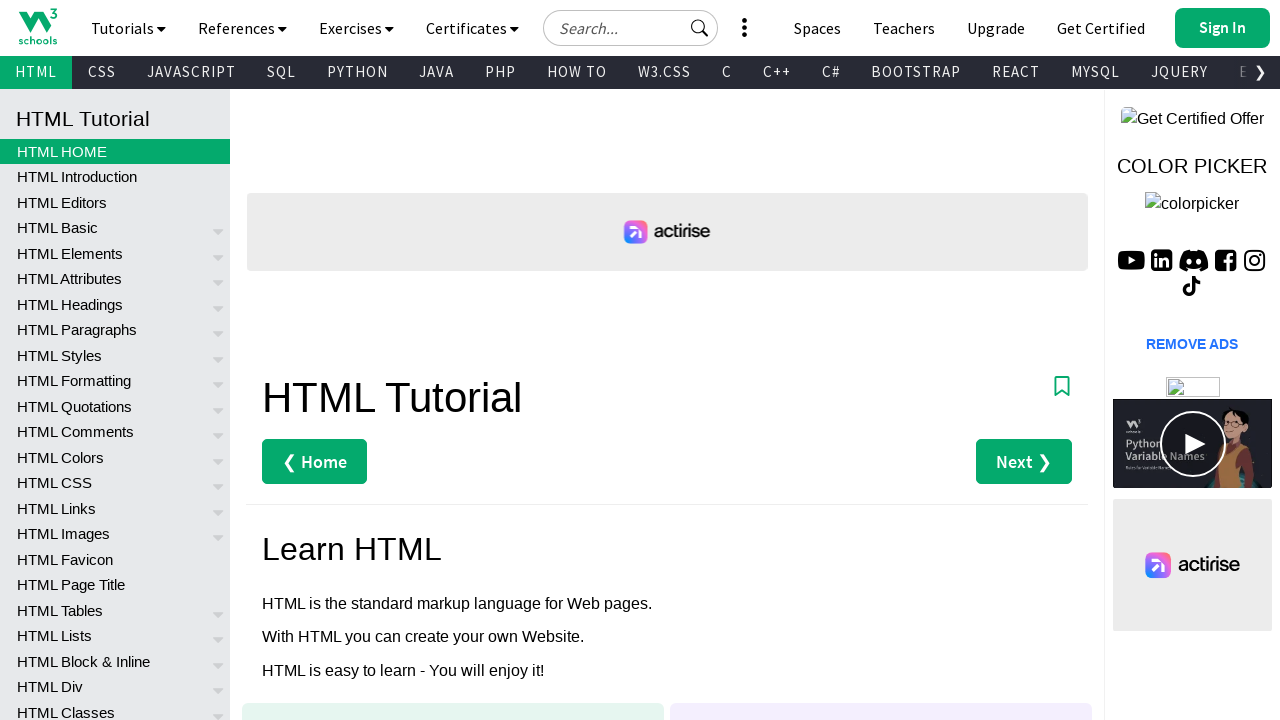